Tests password reset form with an unregistered email address

Starting URL: https://staging.theimagelab.co.uk/imagelab/users/reset-password

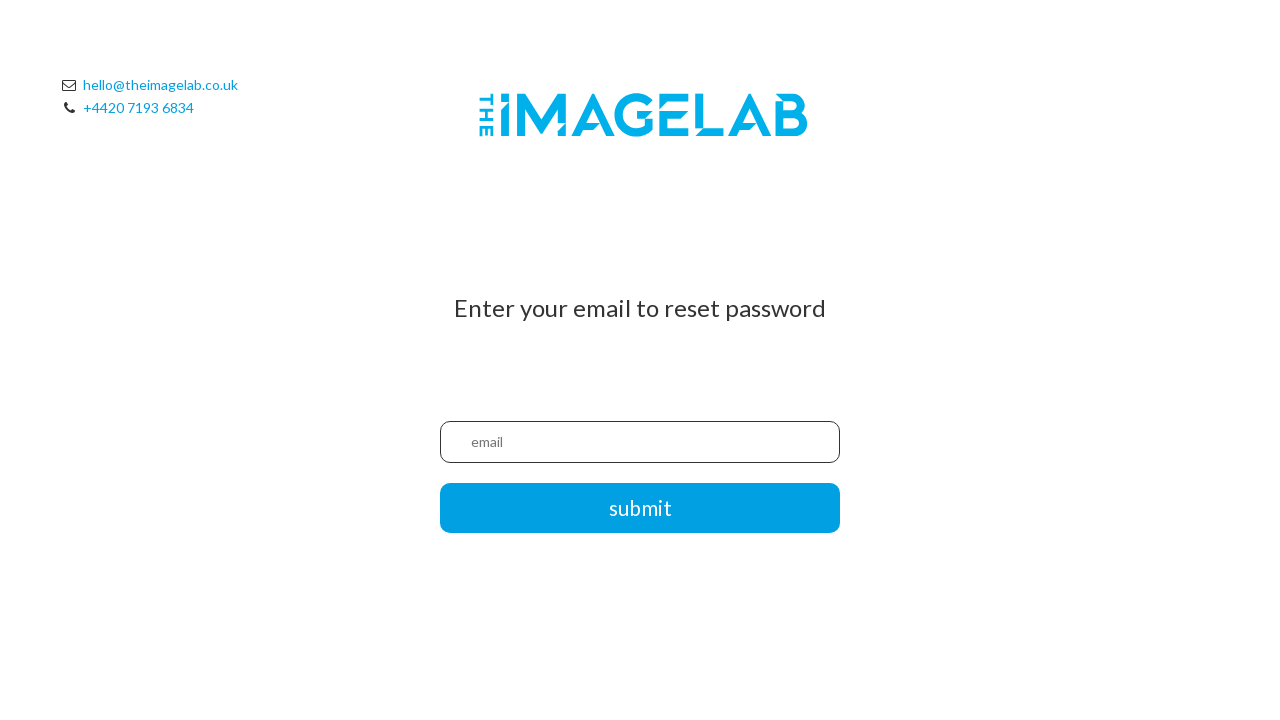

Filled email field with unregistered email 'testuser456@example.com' on xpath=/html/body/div[1]/form/input[1]
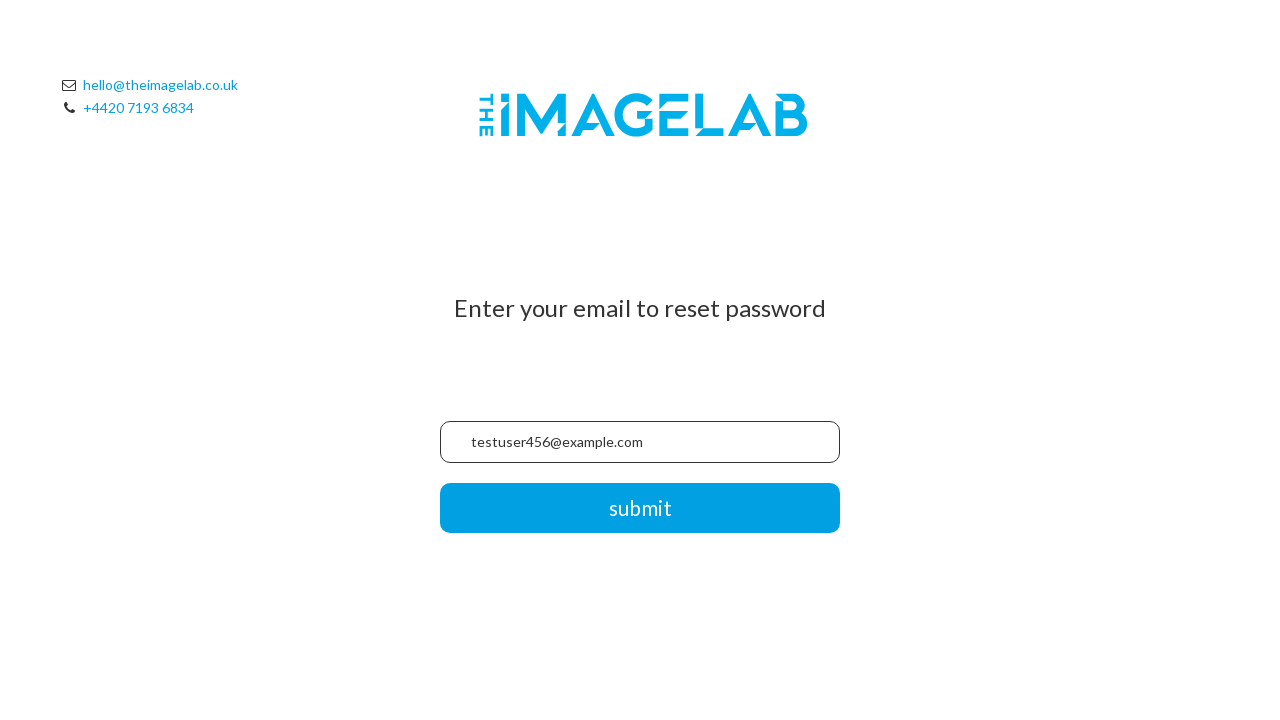

Clicked submit button to attempt password reset with invalid email at (640, 508) on xpath=/html/body/div[1]/form/input[2]
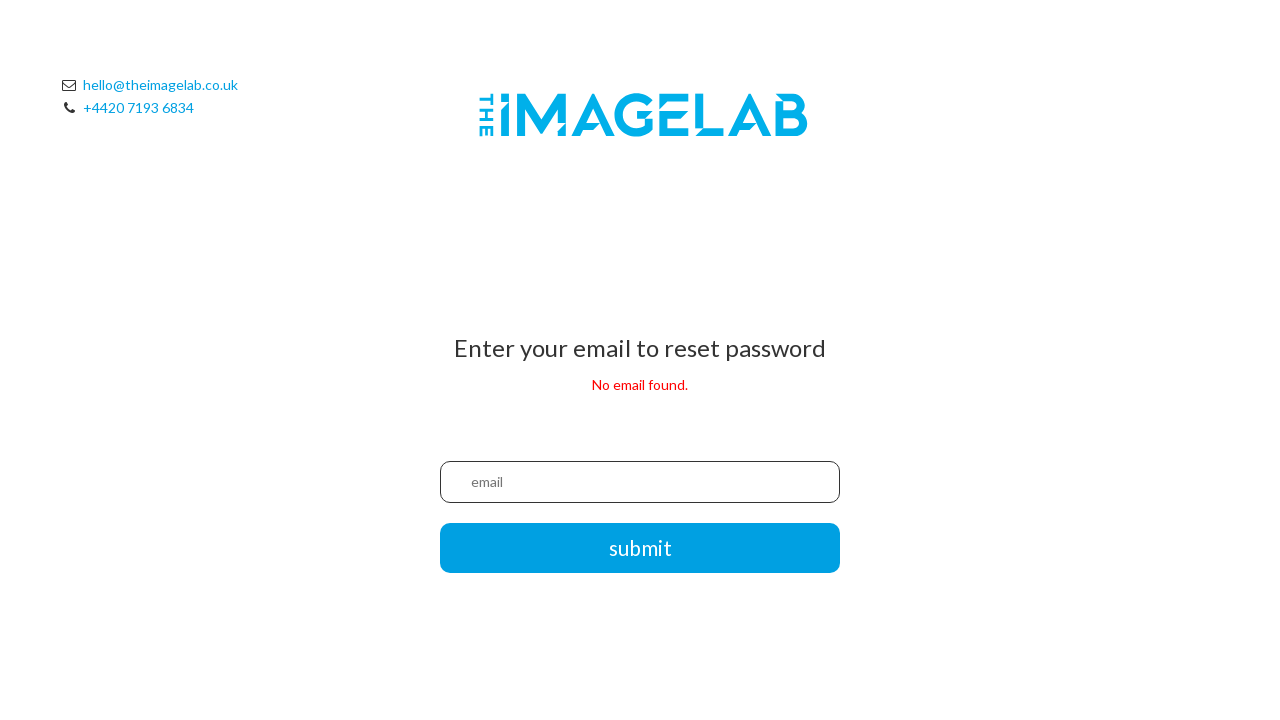

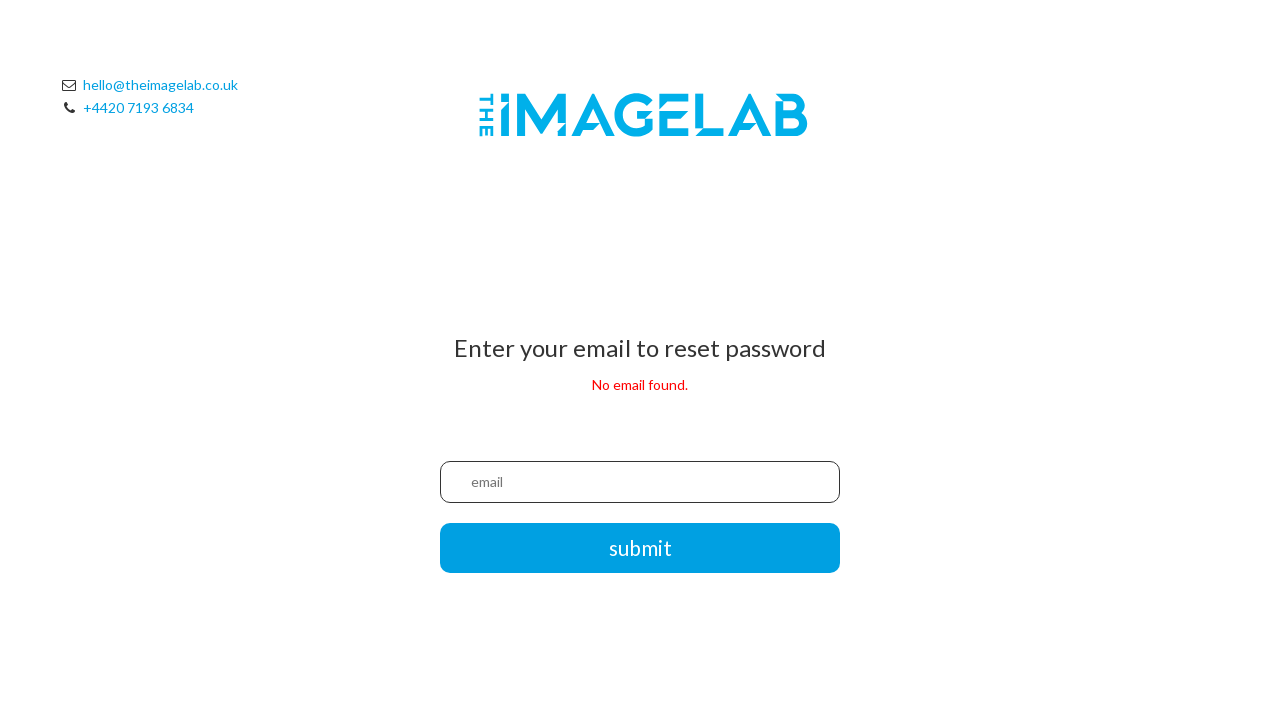